Tests drag and drop functionality on the jQuery UI droppable demo page by dragging an element and dropping it onto a target element within an iframe

Starting URL: https://jqueryui.com/droppable/

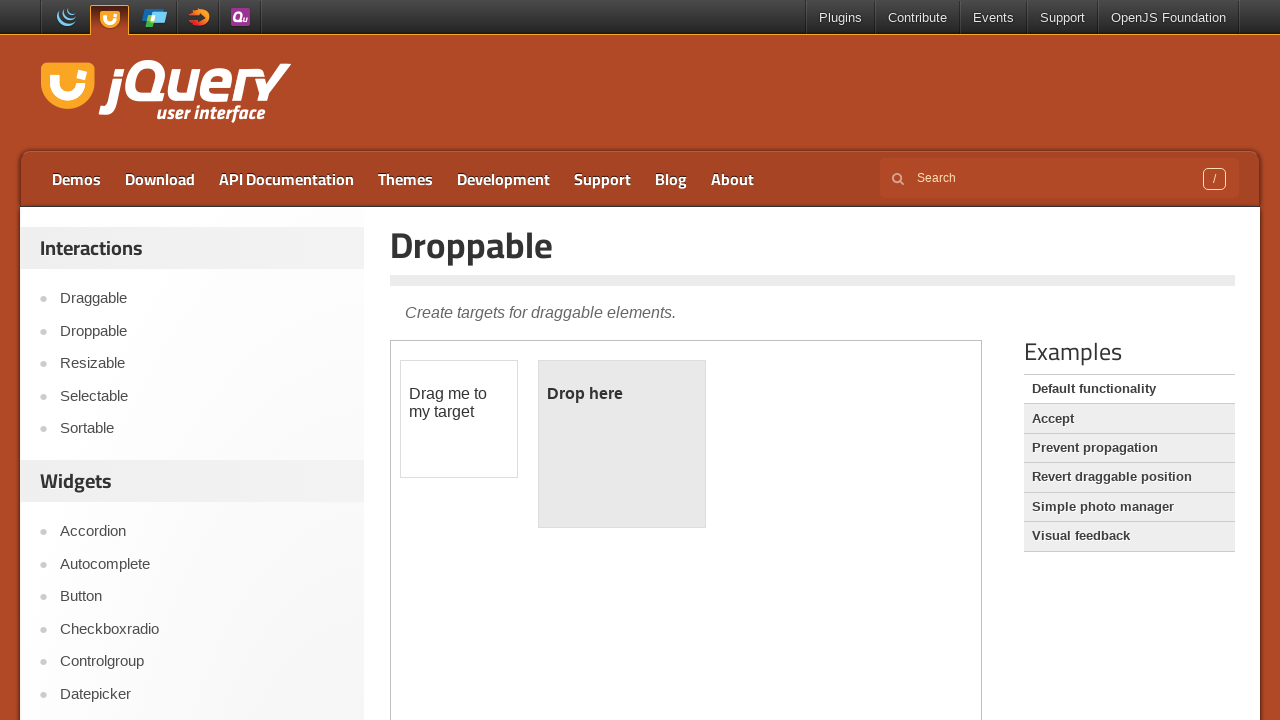

Navigated to jQuery UI droppable demo page
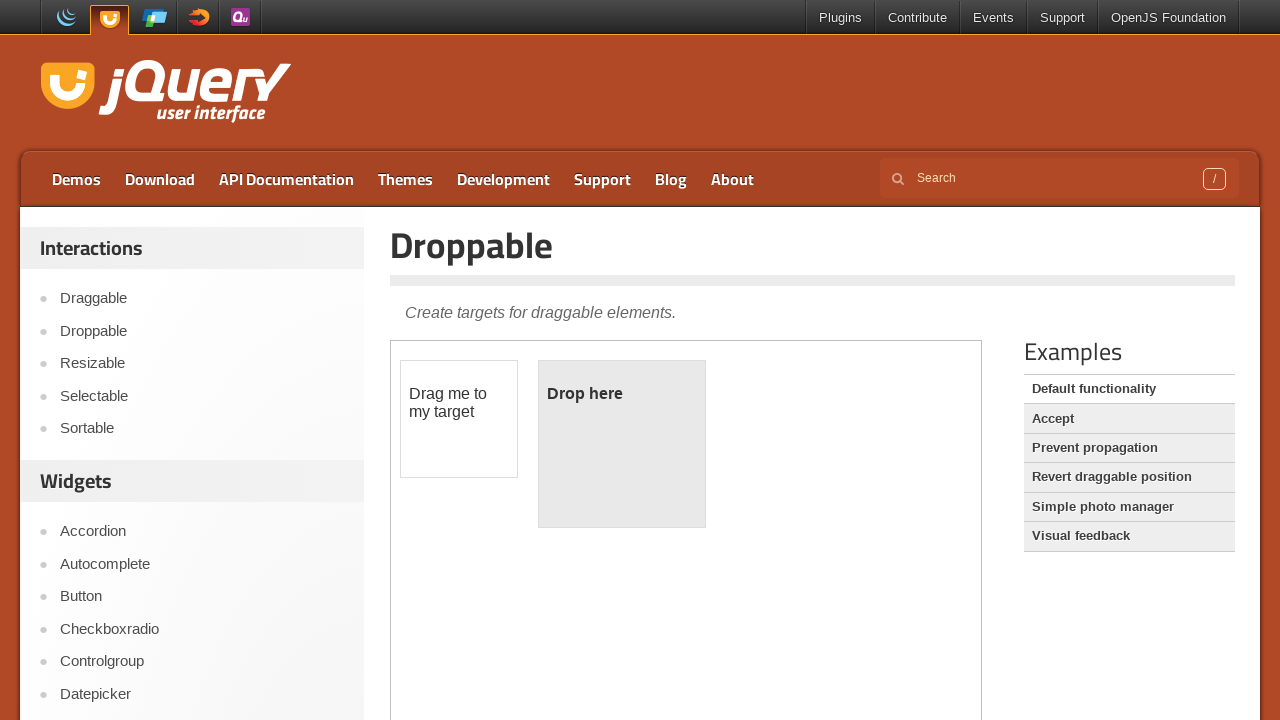

Located demo iframe
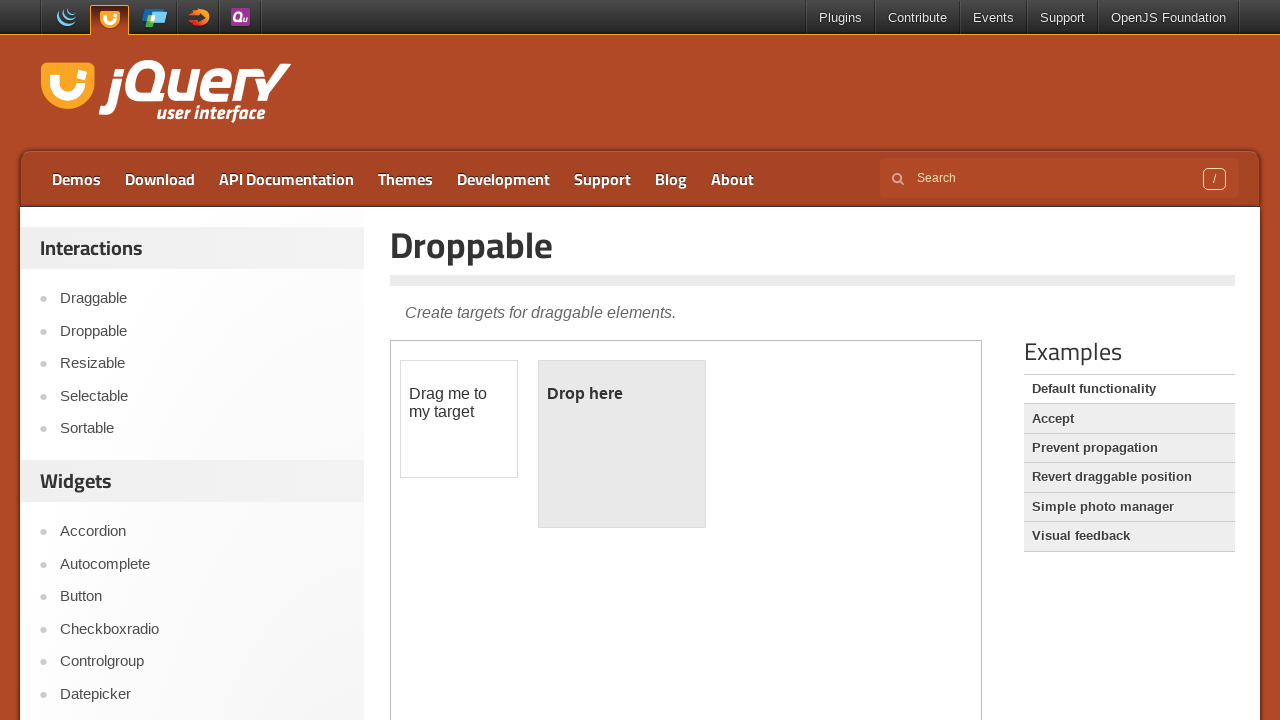

Located draggable element within iframe
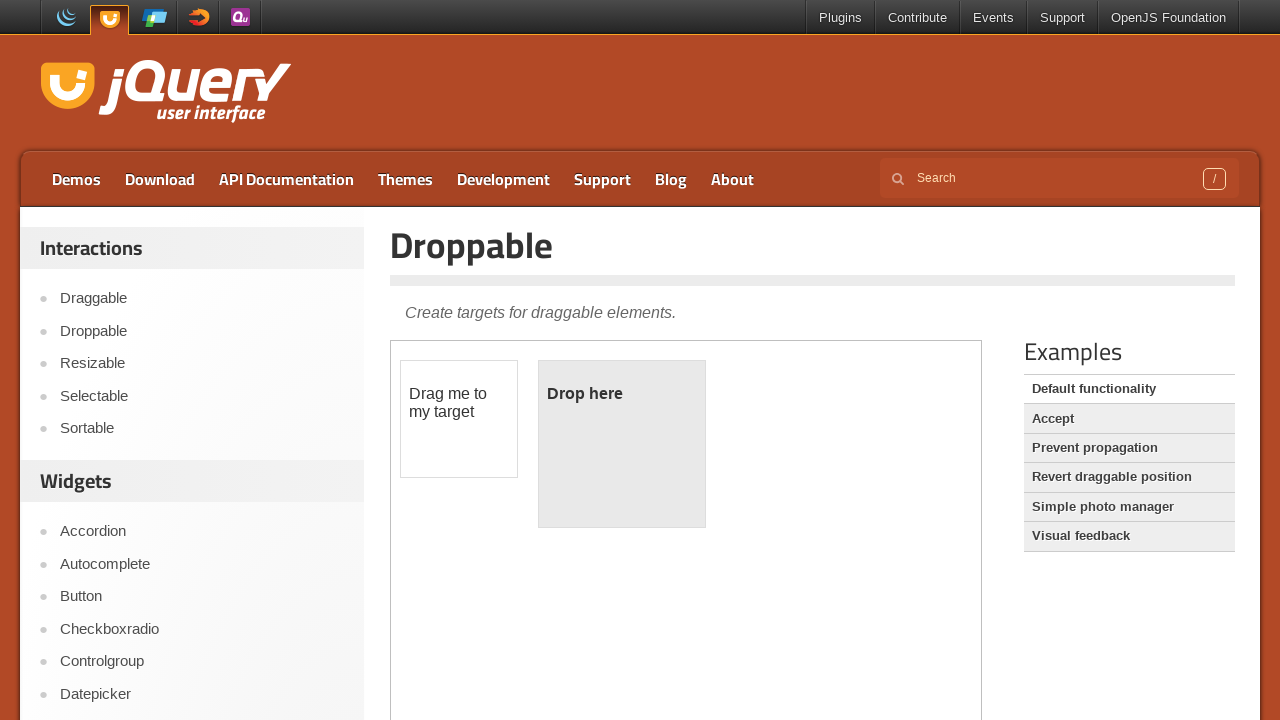

Located droppable target element within iframe
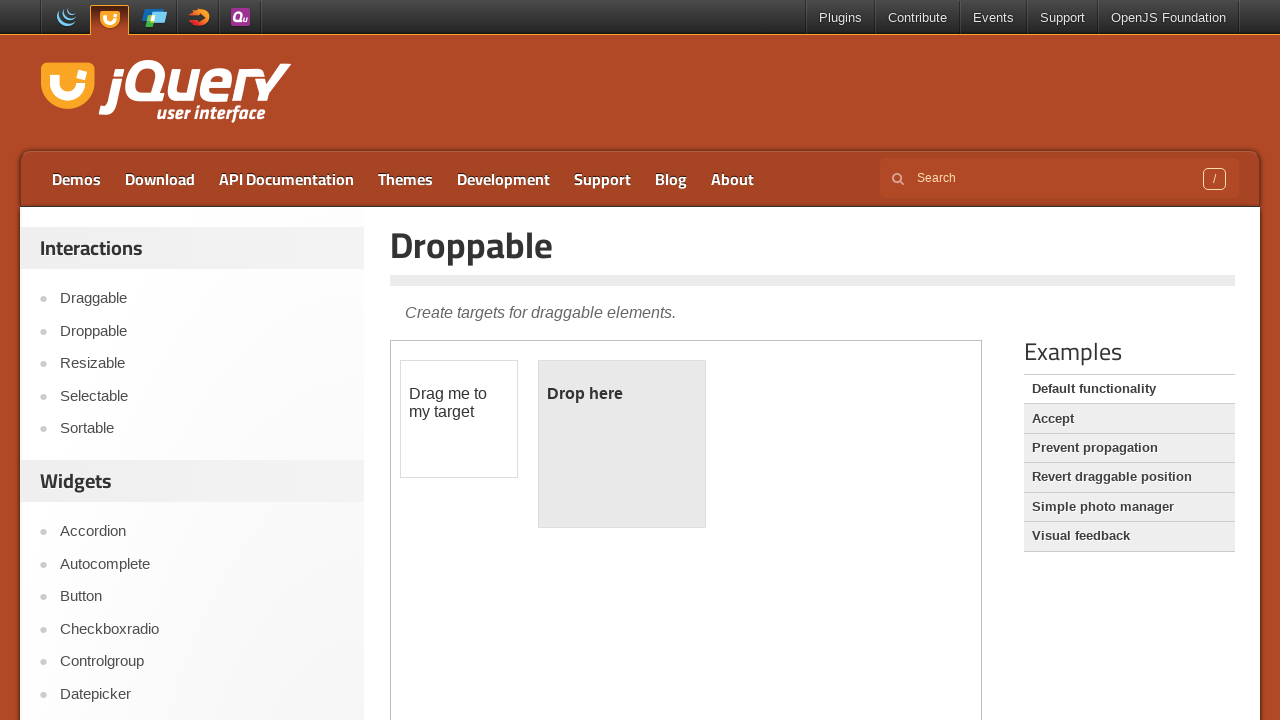

Dragged and dropped element onto target at (622, 444)
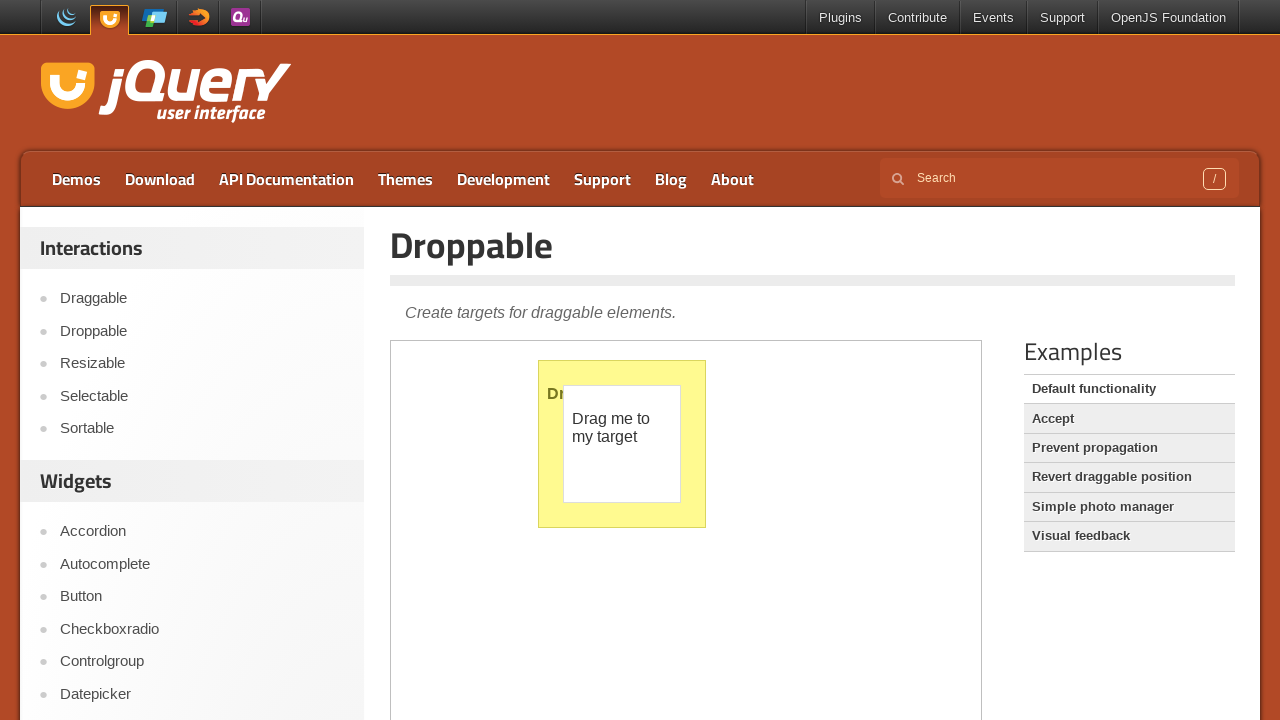

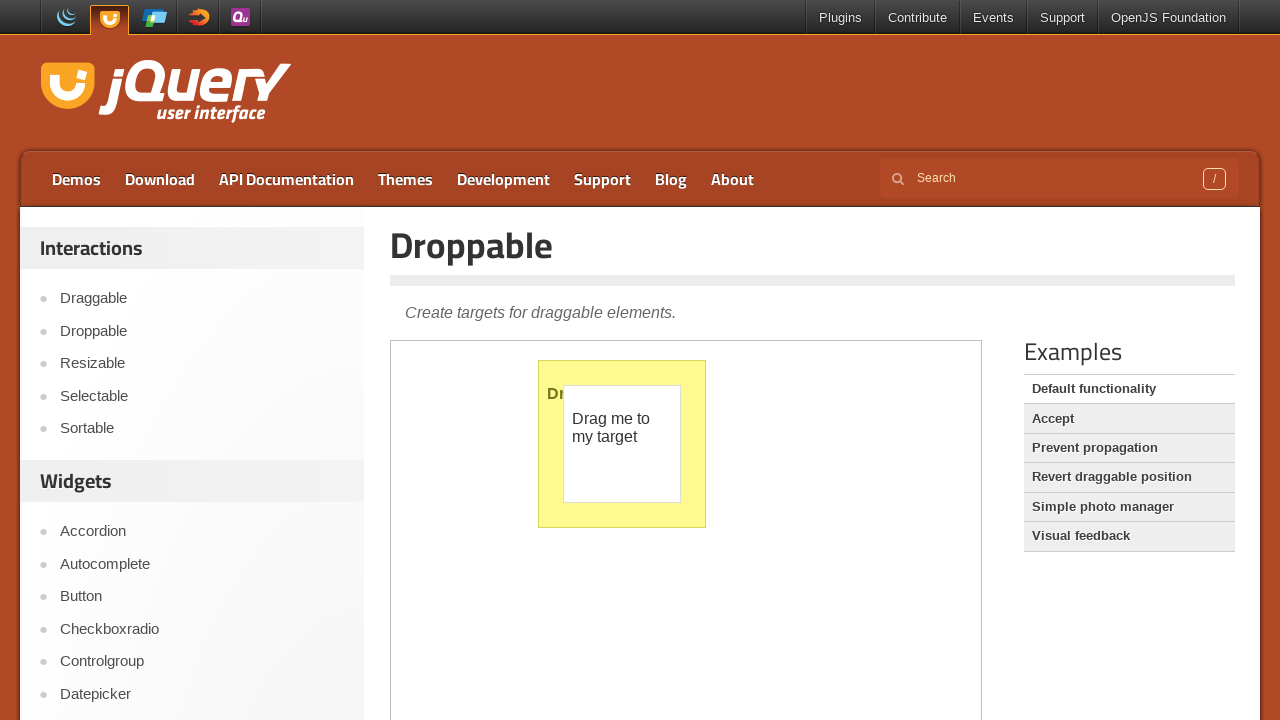